Tests navigation to the forgot password page by clicking on the forgot password link on the login page

Starting URL: https://opensource-demo.orangehrmlive.com/

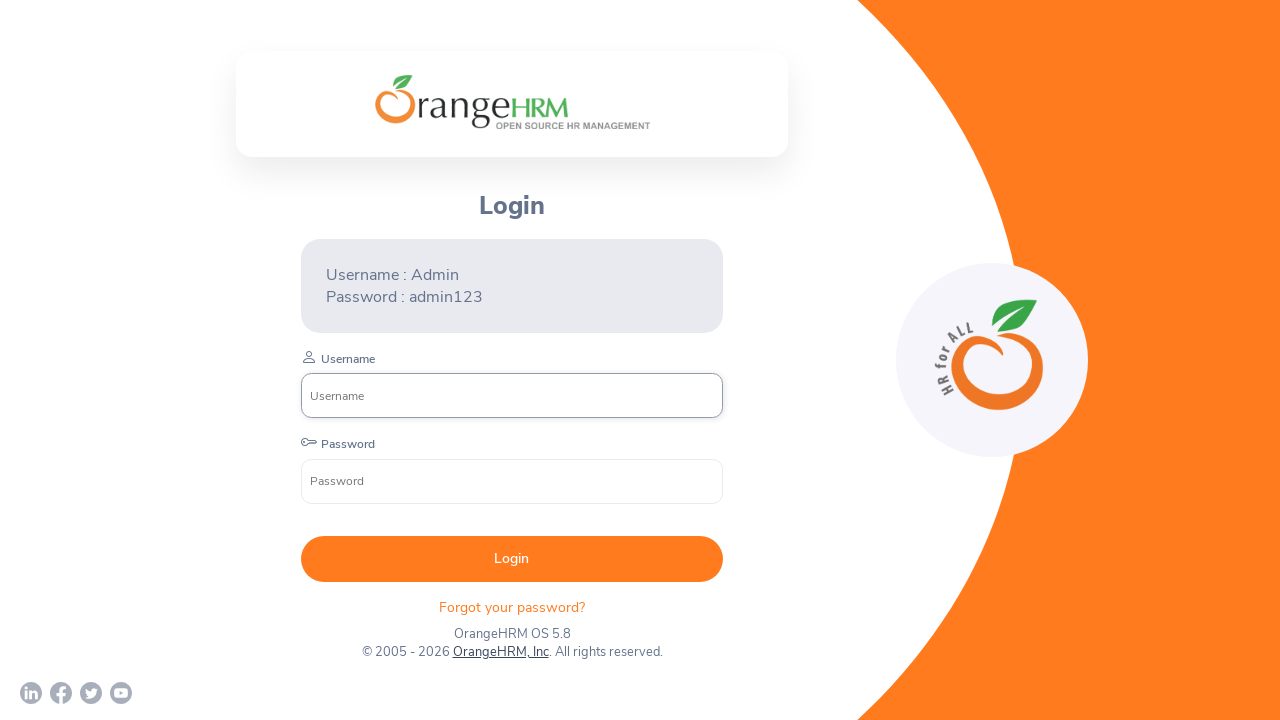

Waited for forgot password link to load on login page
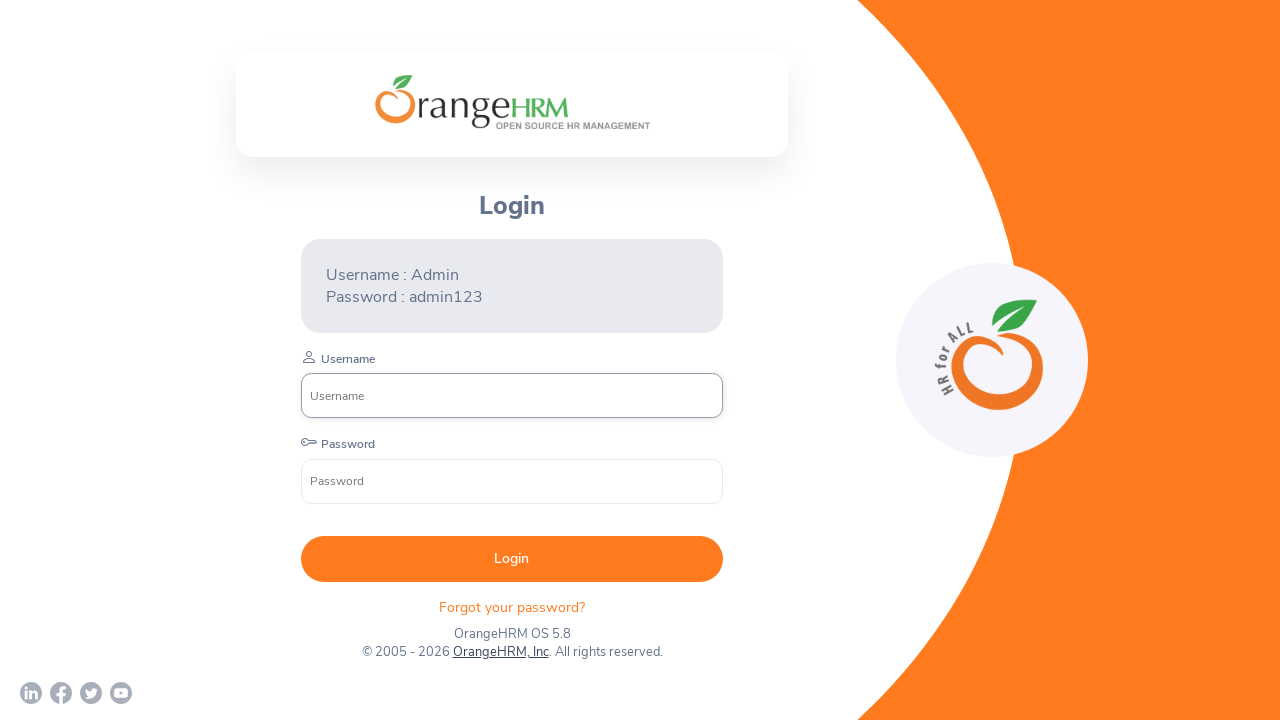

Clicked on forgot password link to navigate to forgot password page at (512, 607) on xpath=//p[@class='oxd-text oxd-text--p orangehrm-login-forgot-header']/parent::d
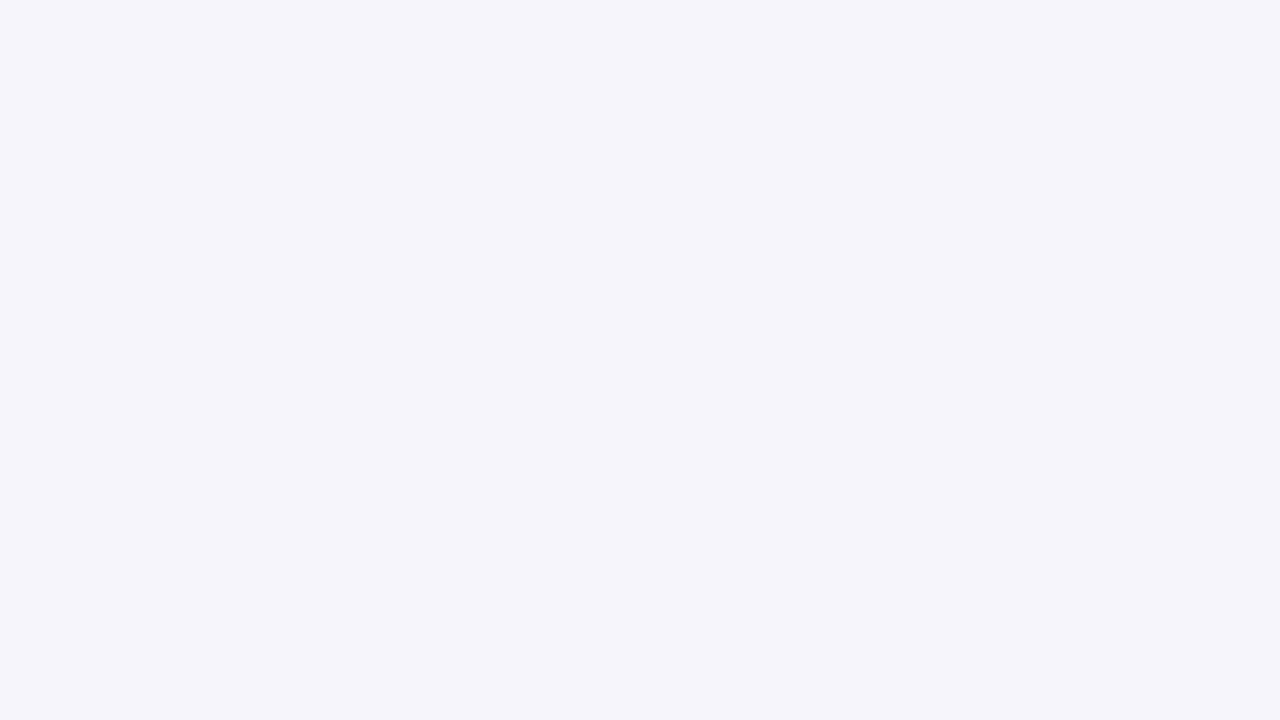

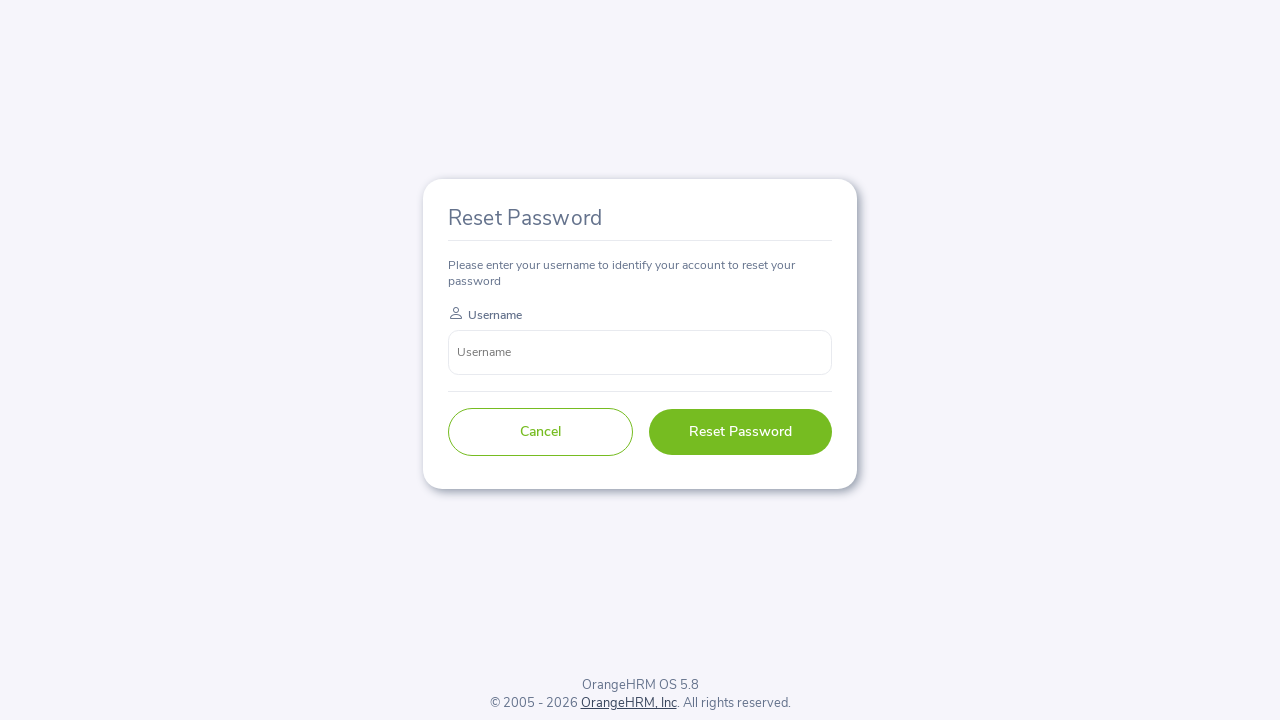